Tests checking multiple feature checkboxes and verifying each one is checked

Starting URL: https://devexpress.github.io/testcafe/example/

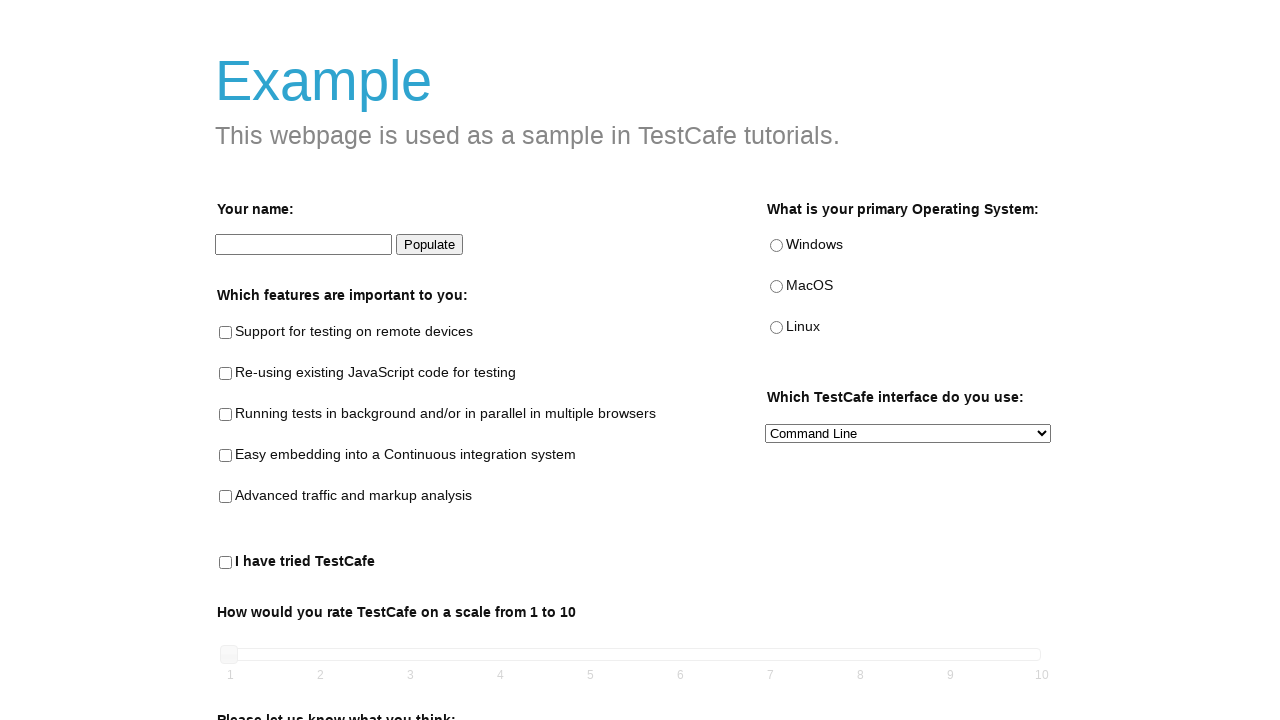

Clicked checkbox for 'remote-testing' at (226, 333) on //*[@id='remote-testing']
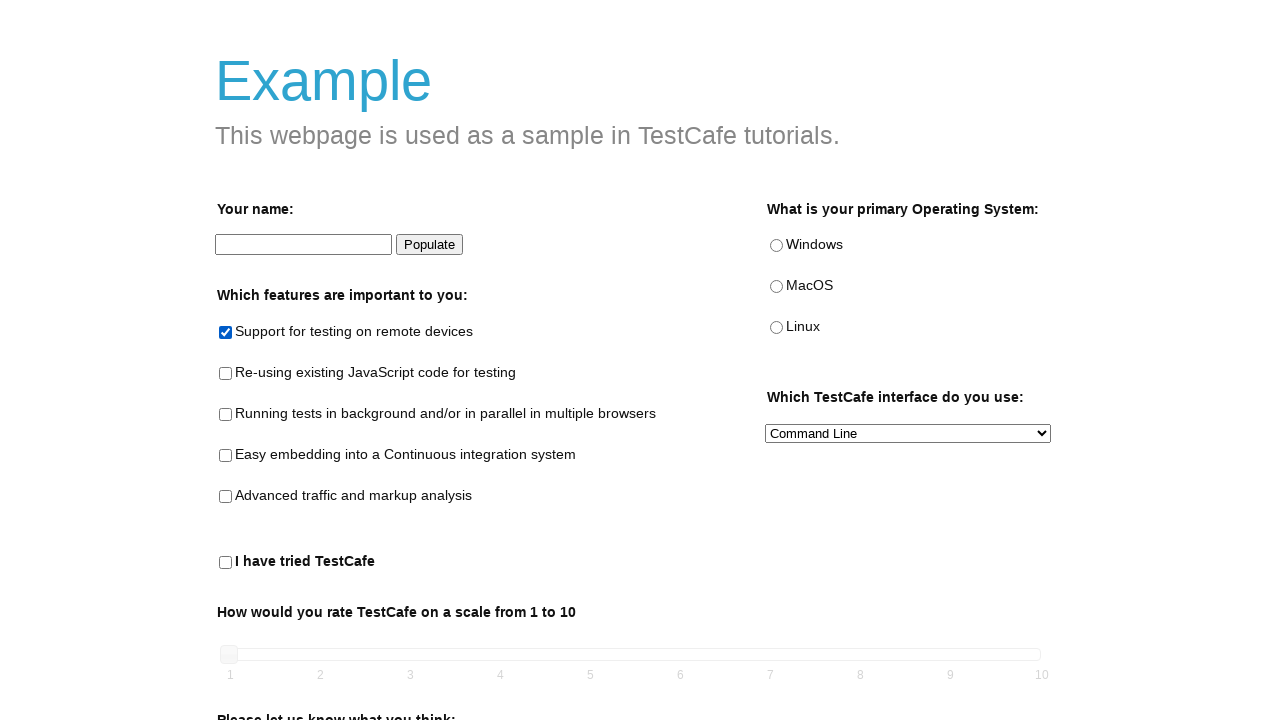

Verified that 'remote-testing' checkbox is checked
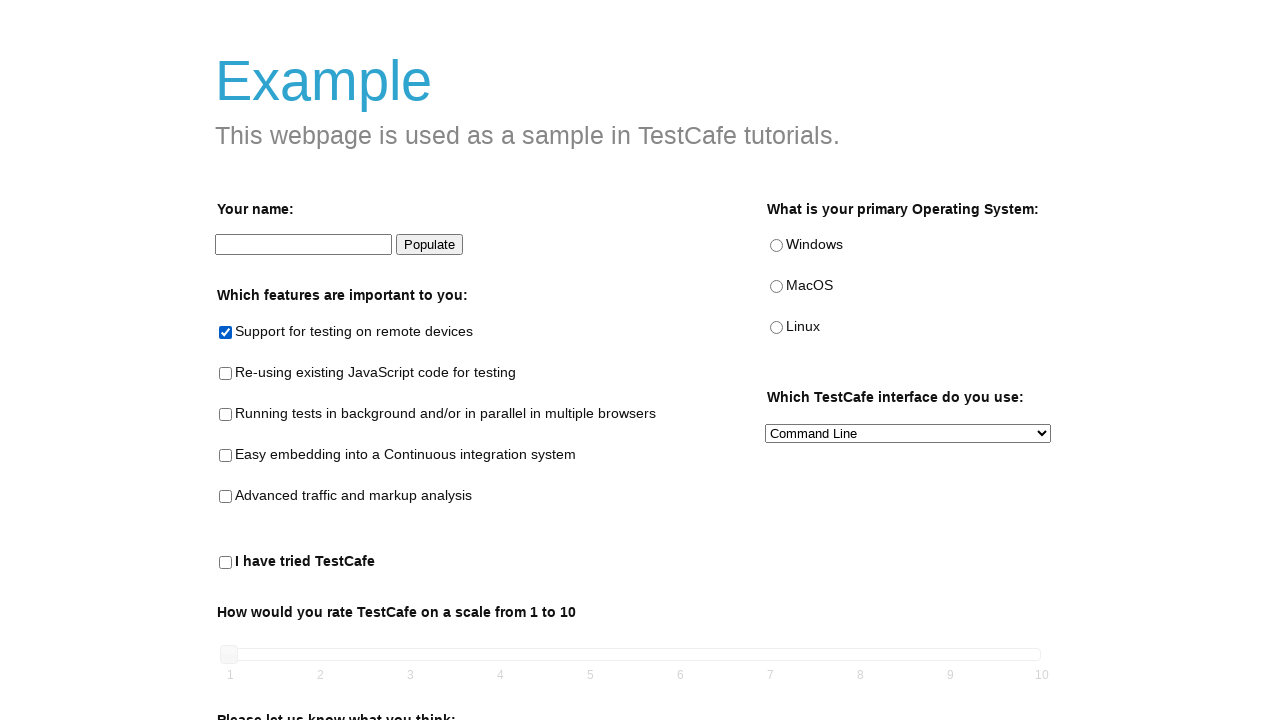

Clicked checkbox for 'reusing-js-code' at (226, 374) on //*[@id='reusing-js-code']
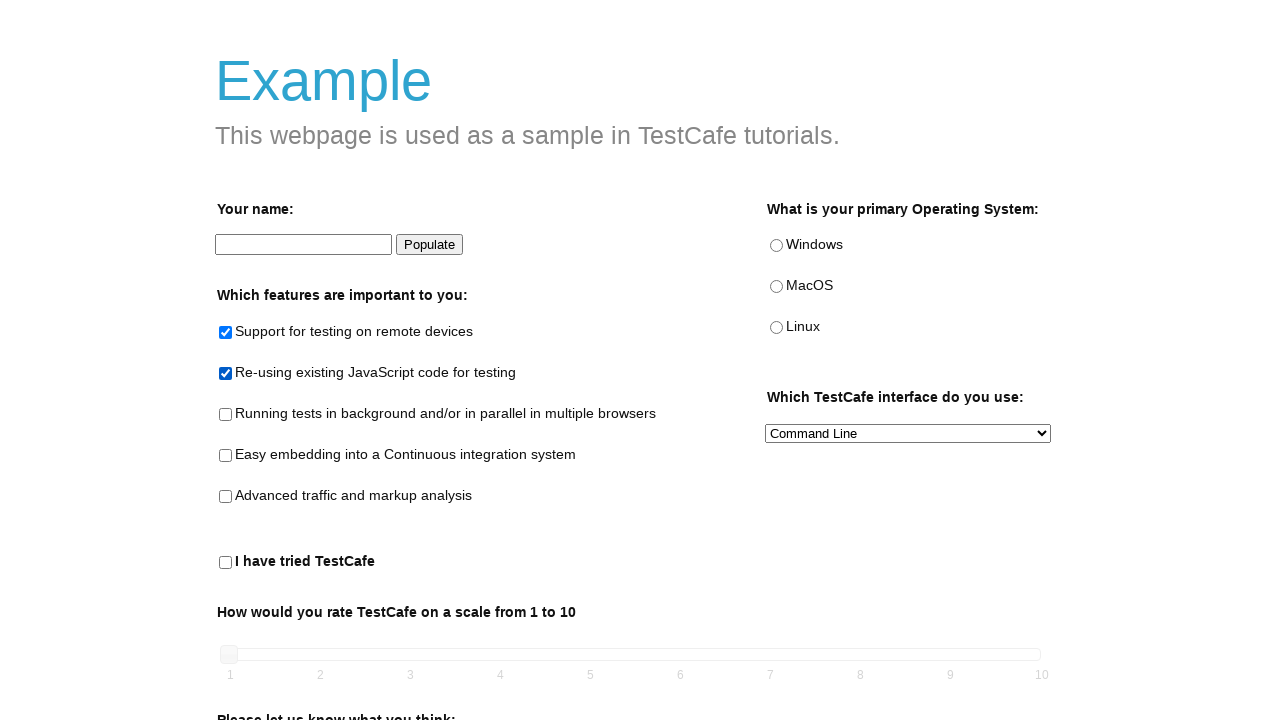

Verified that 'reusing-js-code' checkbox is checked
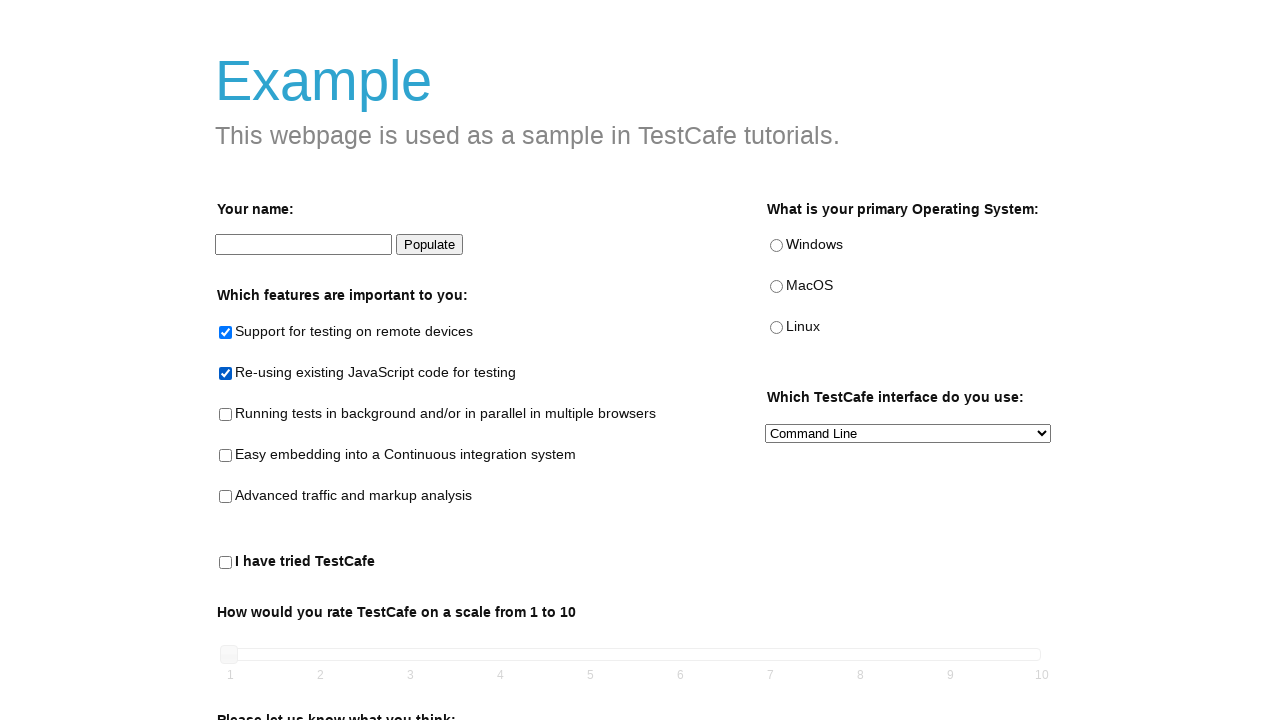

Clicked checkbox for 'background-parallel-testing' at (226, 415) on //*[@id='background-parallel-testing']
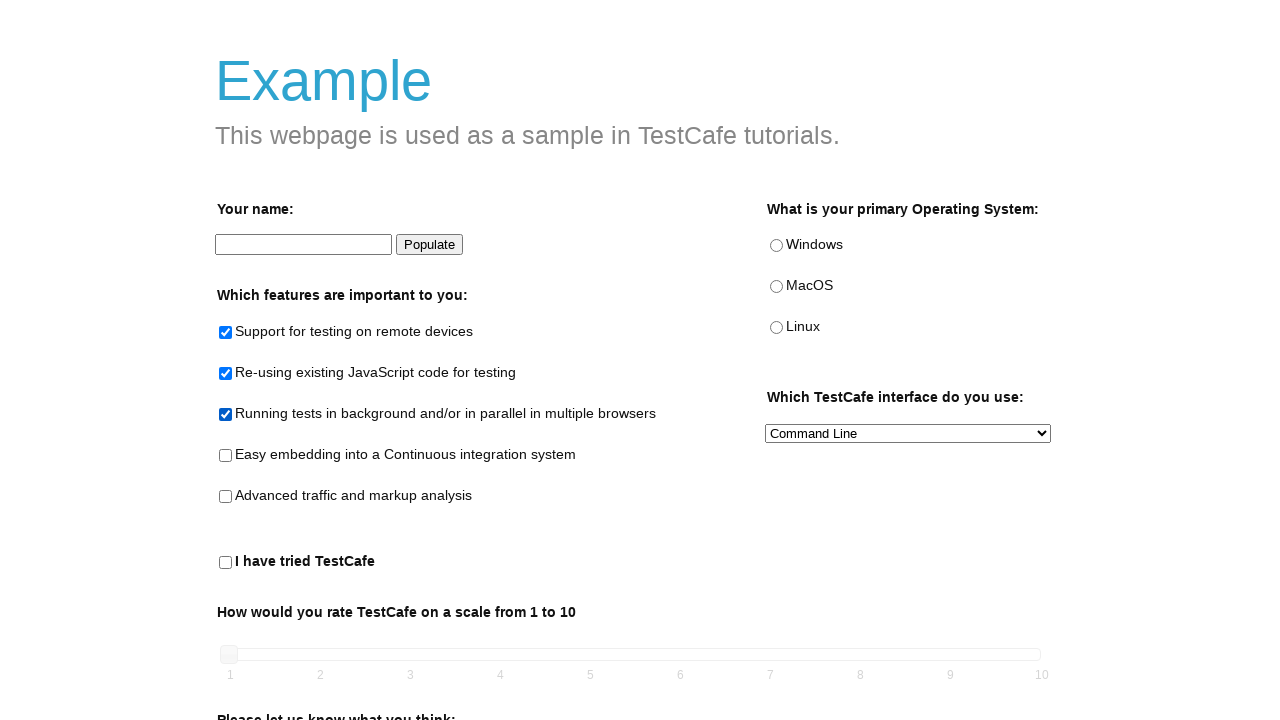

Verified that 'background-parallel-testing' checkbox is checked
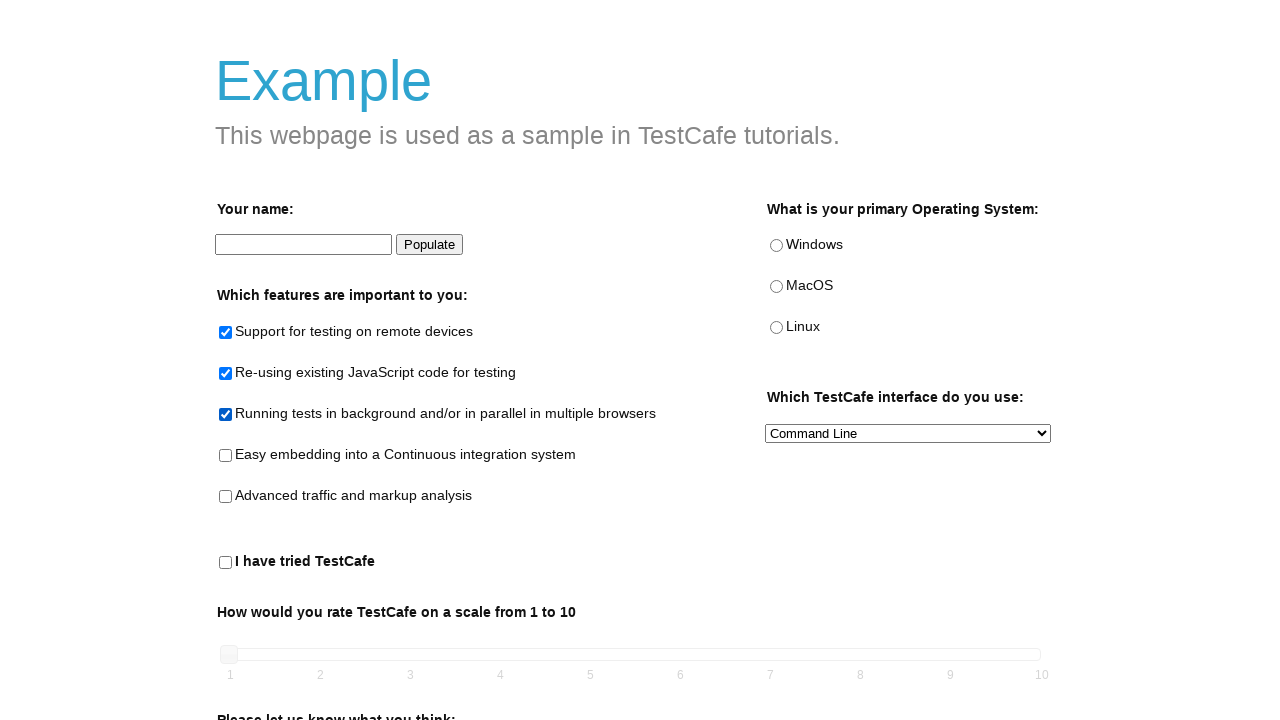

Clicked checkbox for 'continuous-integration-embedding' at (226, 456) on //*[@id='continuous-integration-embedding']
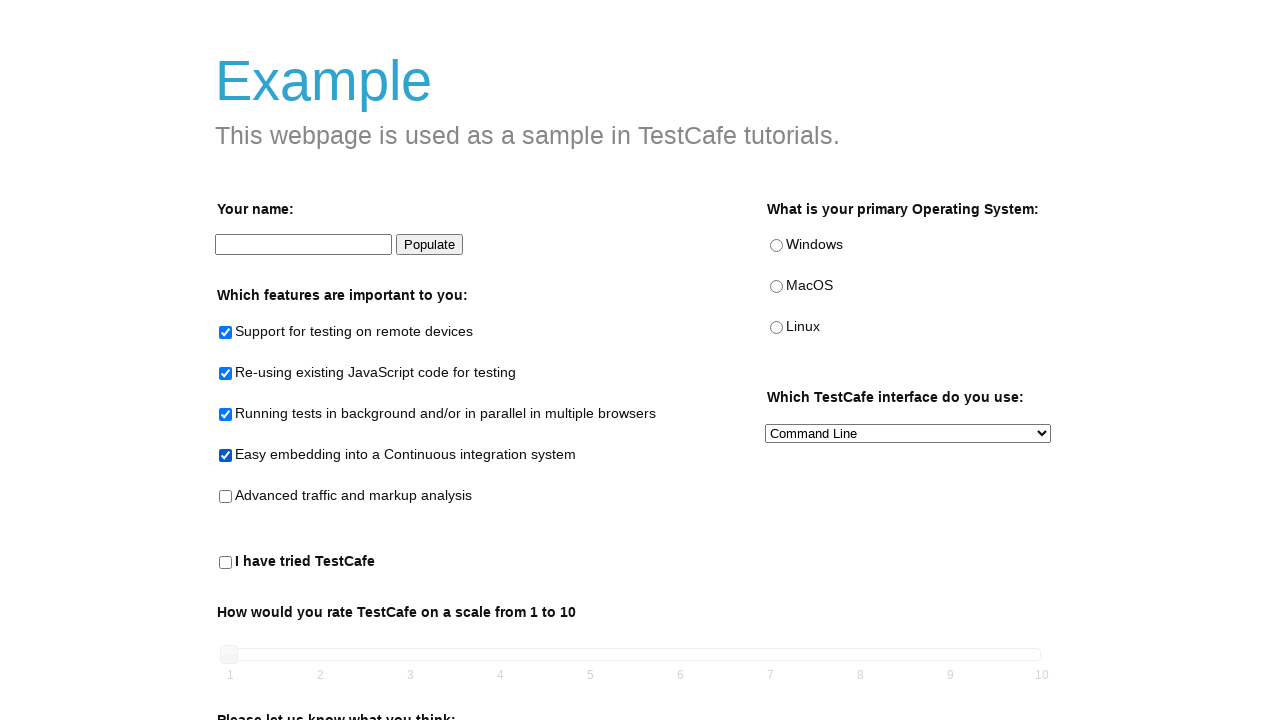

Verified that 'continuous-integration-embedding' checkbox is checked
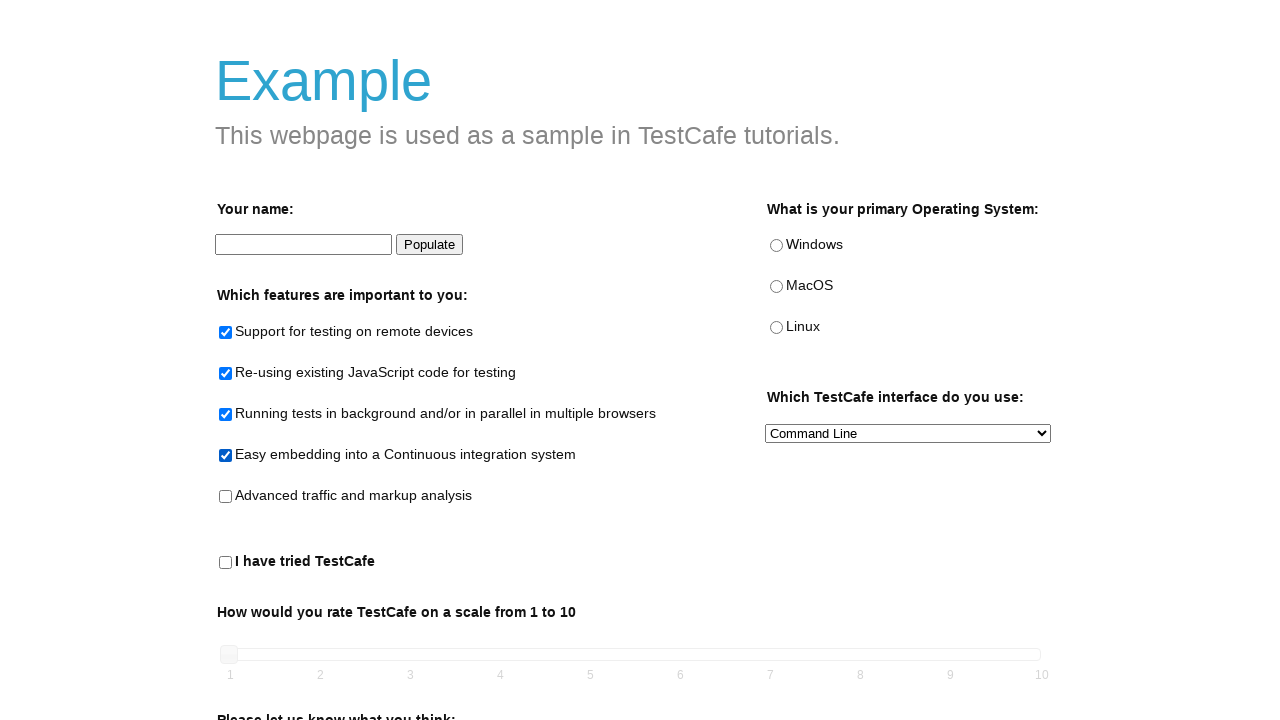

Clicked checkbox for 'traffic-markup-analysis' at (226, 497) on //*[@id='traffic-markup-analysis']
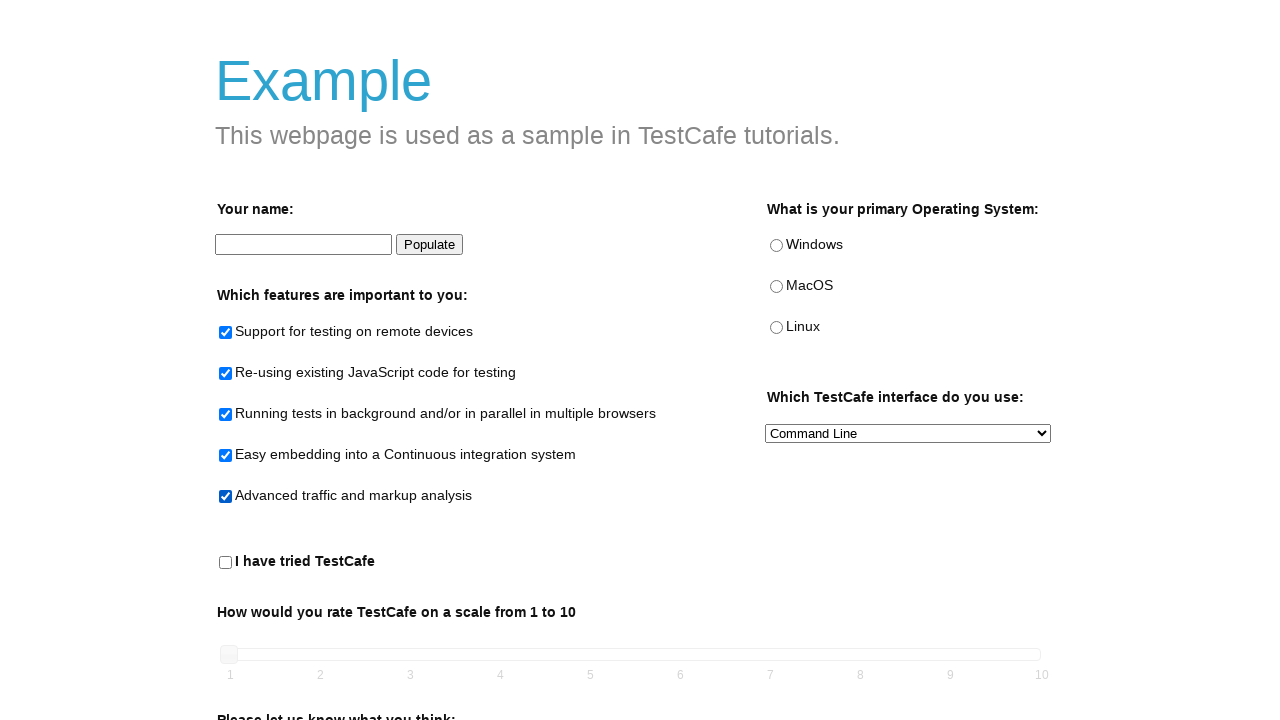

Verified that 'traffic-markup-analysis' checkbox is checked
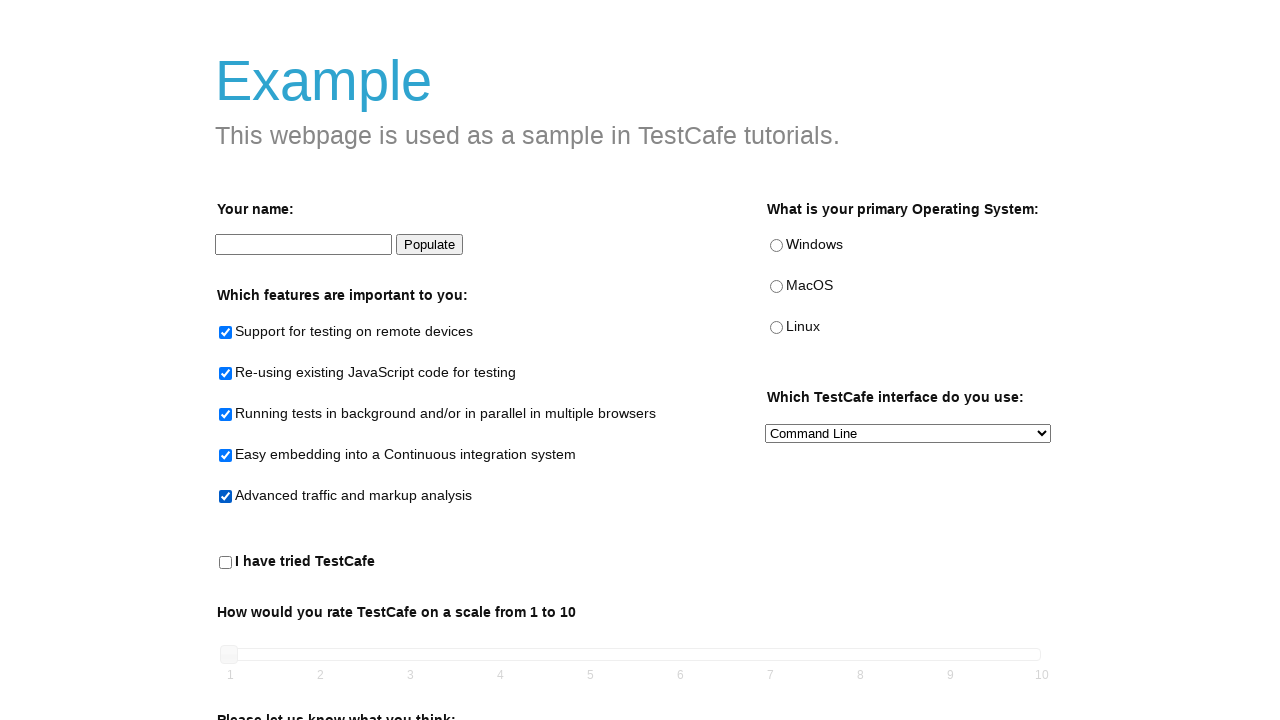

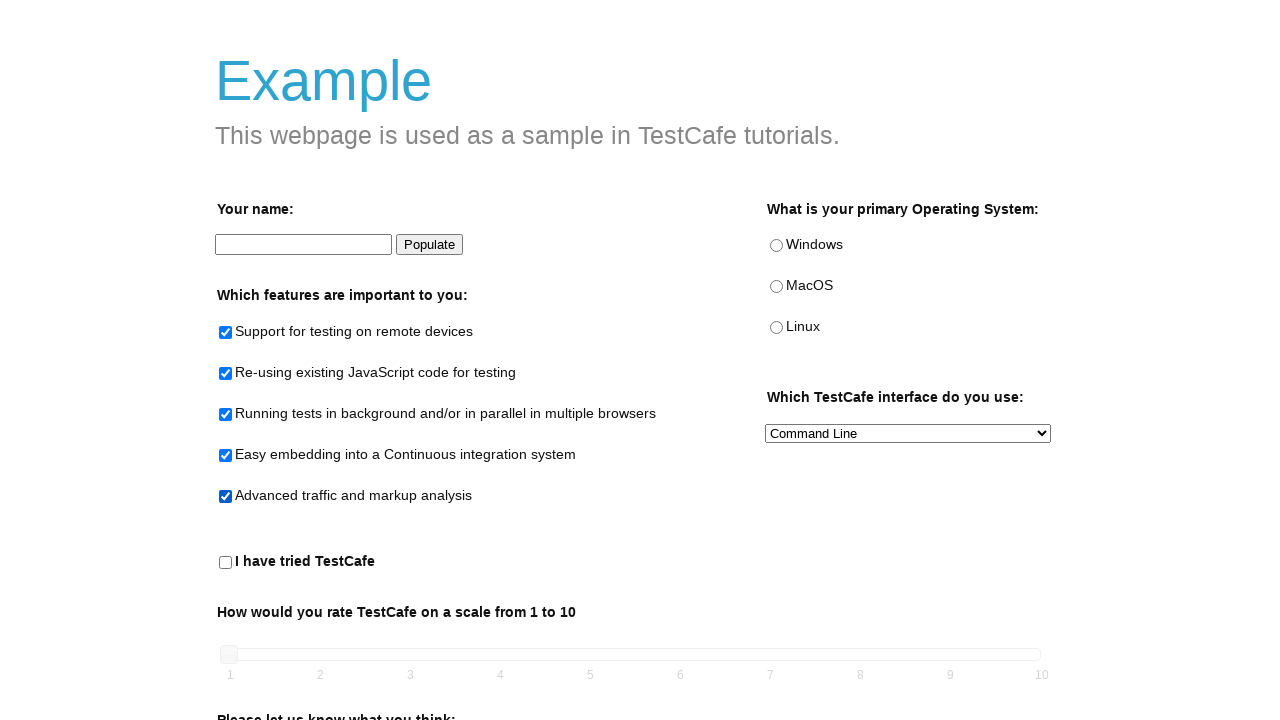